Tests frame handling by switching between multiple frames and clicking buttons within each frame

Starting URL: https://leafground.com/frame.xhtml

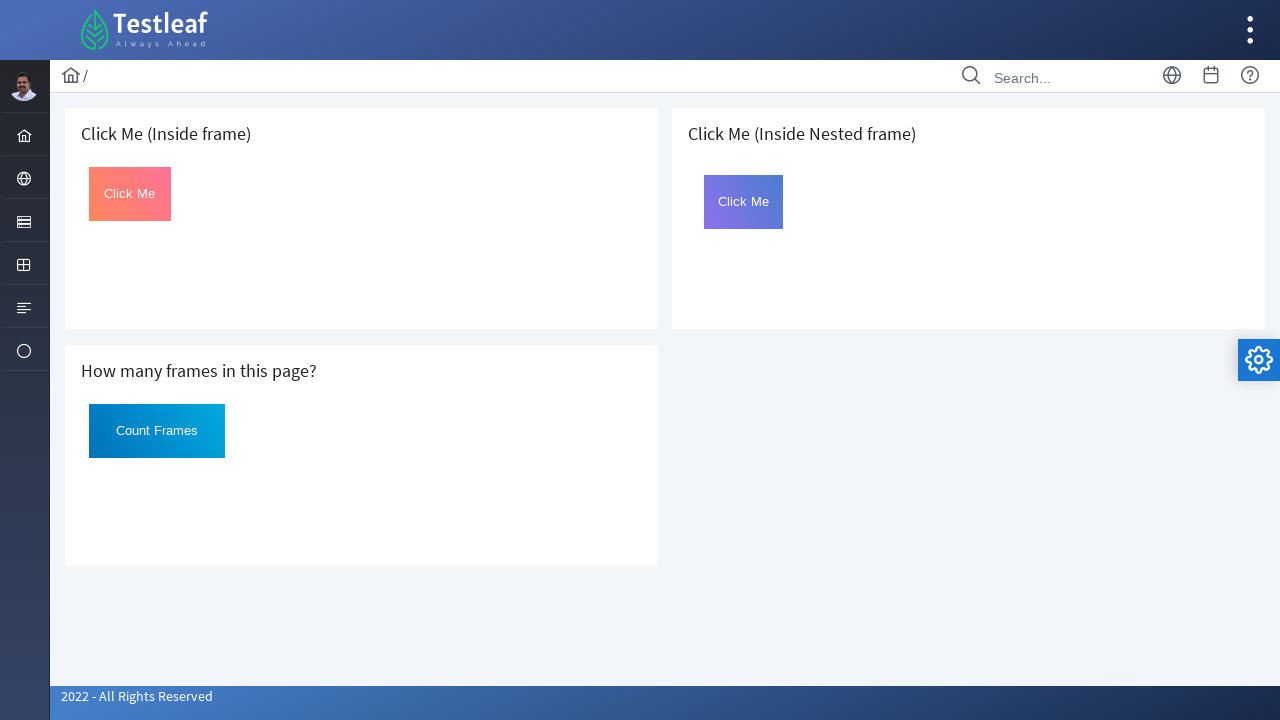

Switched to first frame and clicked the button at (130, 194) on iframe >> nth=0 >> internal:control=enter-frame >> #Click
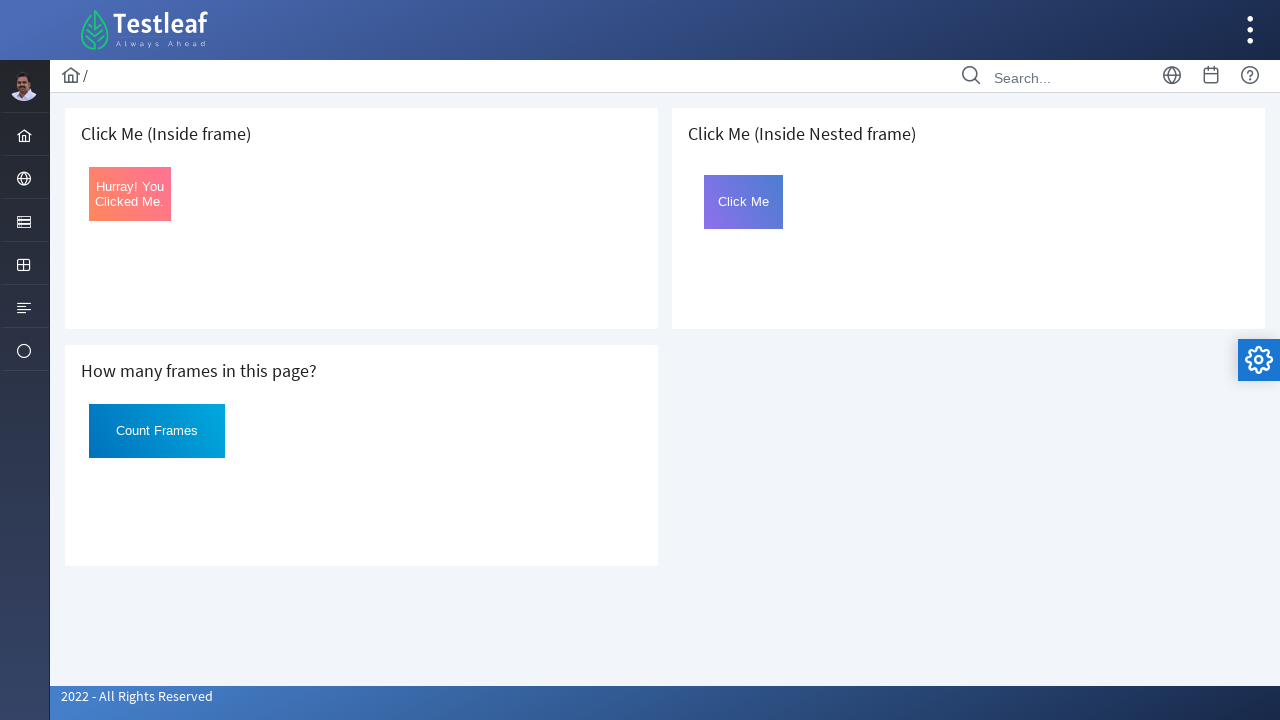

Switched to second frame and clicked the button at (157, 431) on iframe >> nth=1 >> internal:control=enter-frame >> #Click
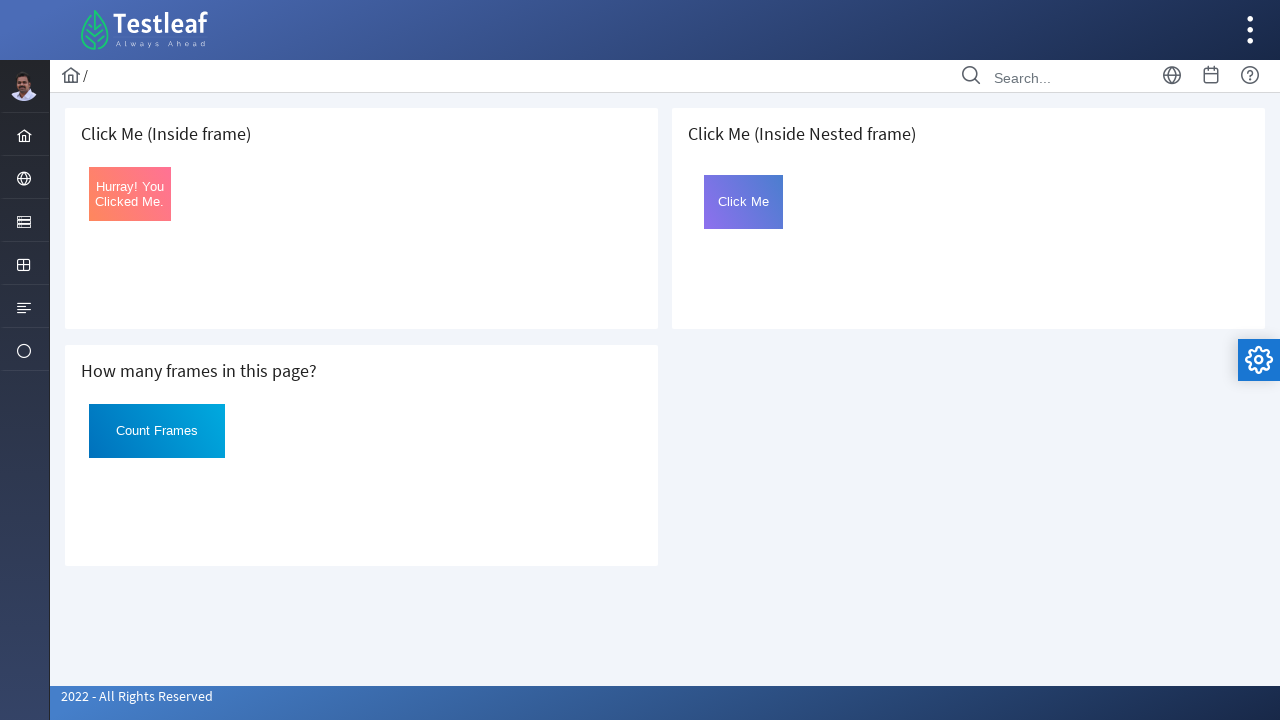

Switched to nested frame (third card's iframe, then inner frame2) and clicked the button at (744, 202) on (//div[@class='card']/iframe)[3] >> internal:control=enter-frame >> iframe[name=
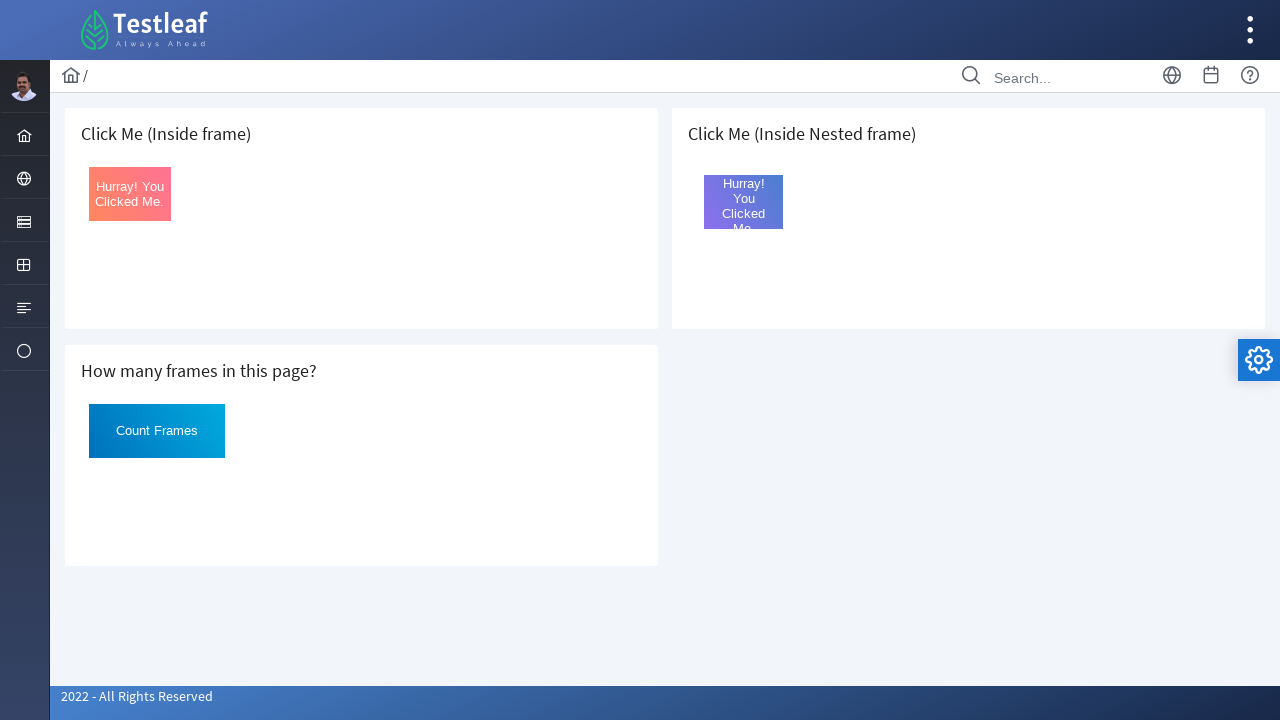

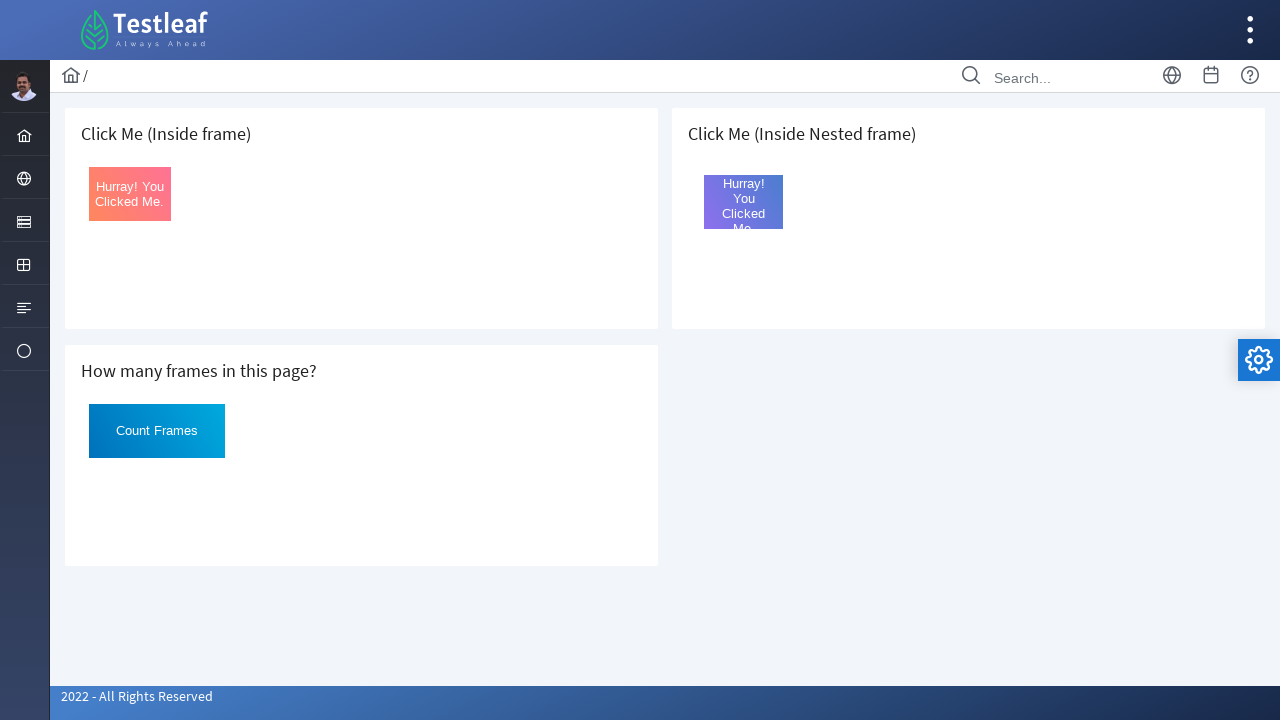